Tests adding multiple items (Potato, Beans, Pista) to cart and verifies they appear correctly in the cart preview.

Starting URL: https://rahulshettyacademy.com/seleniumPractise/#/

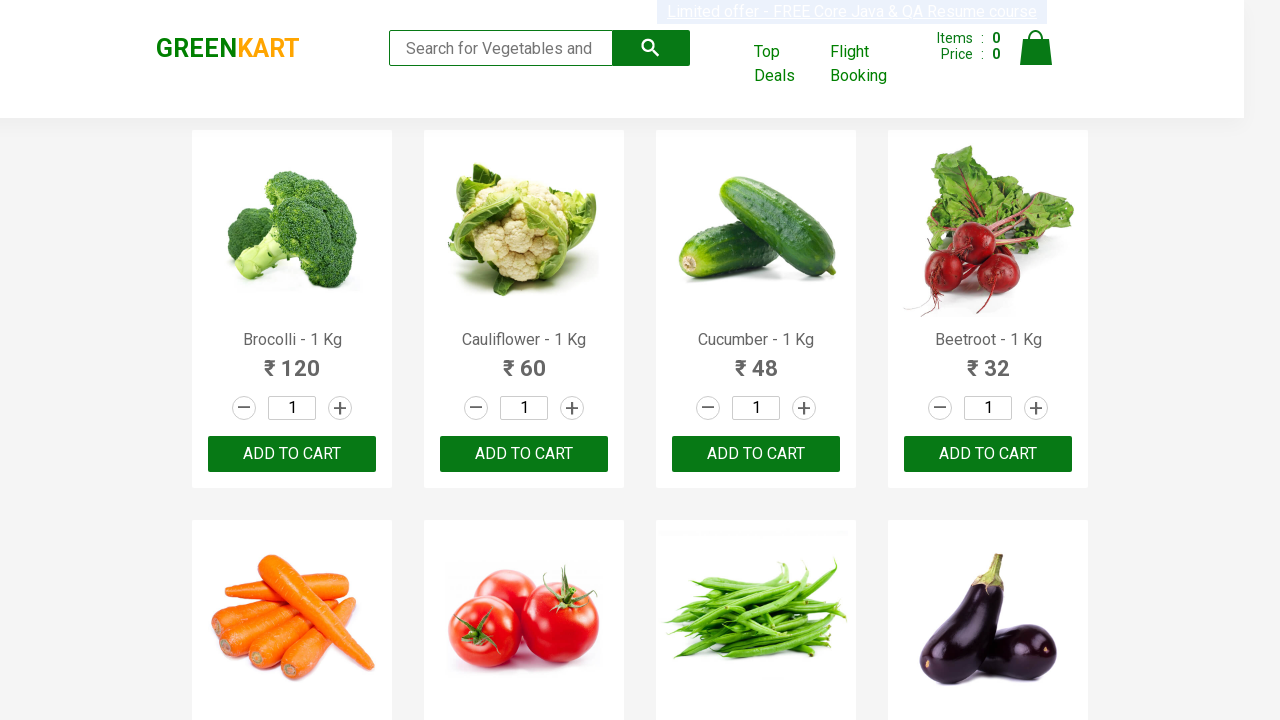

Waited for product list to load
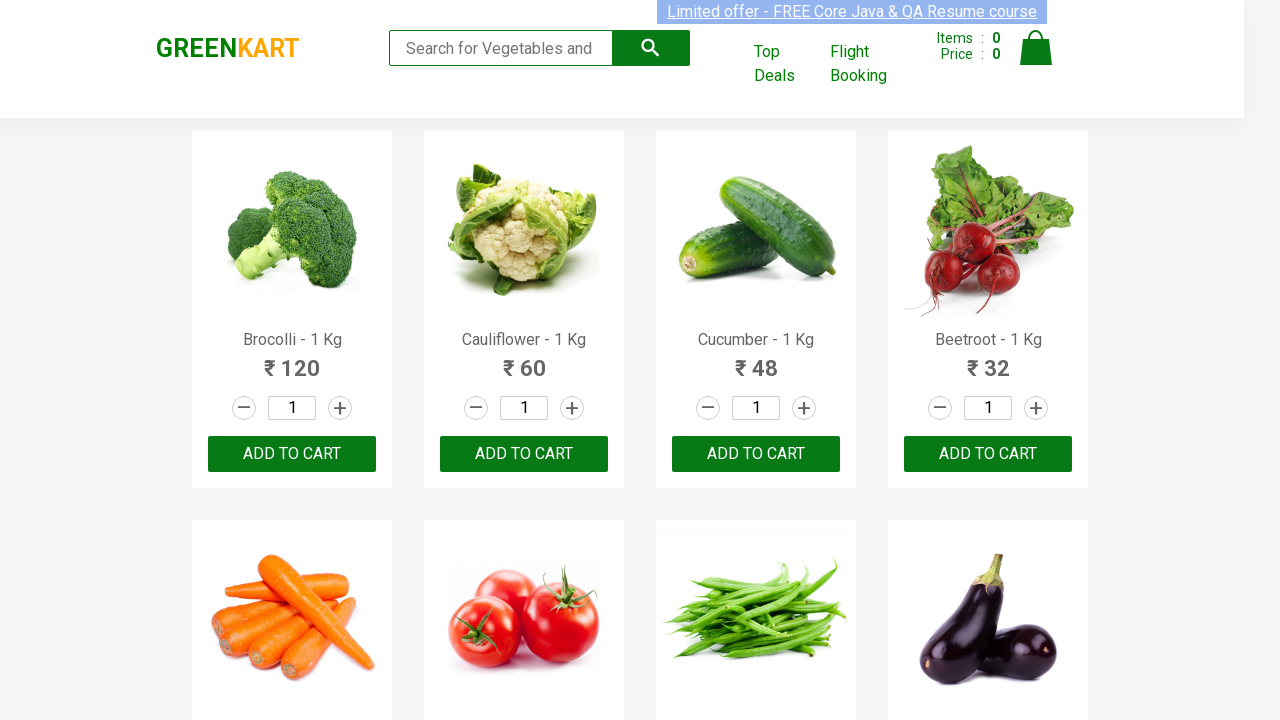

Retrieved all product elements from the page
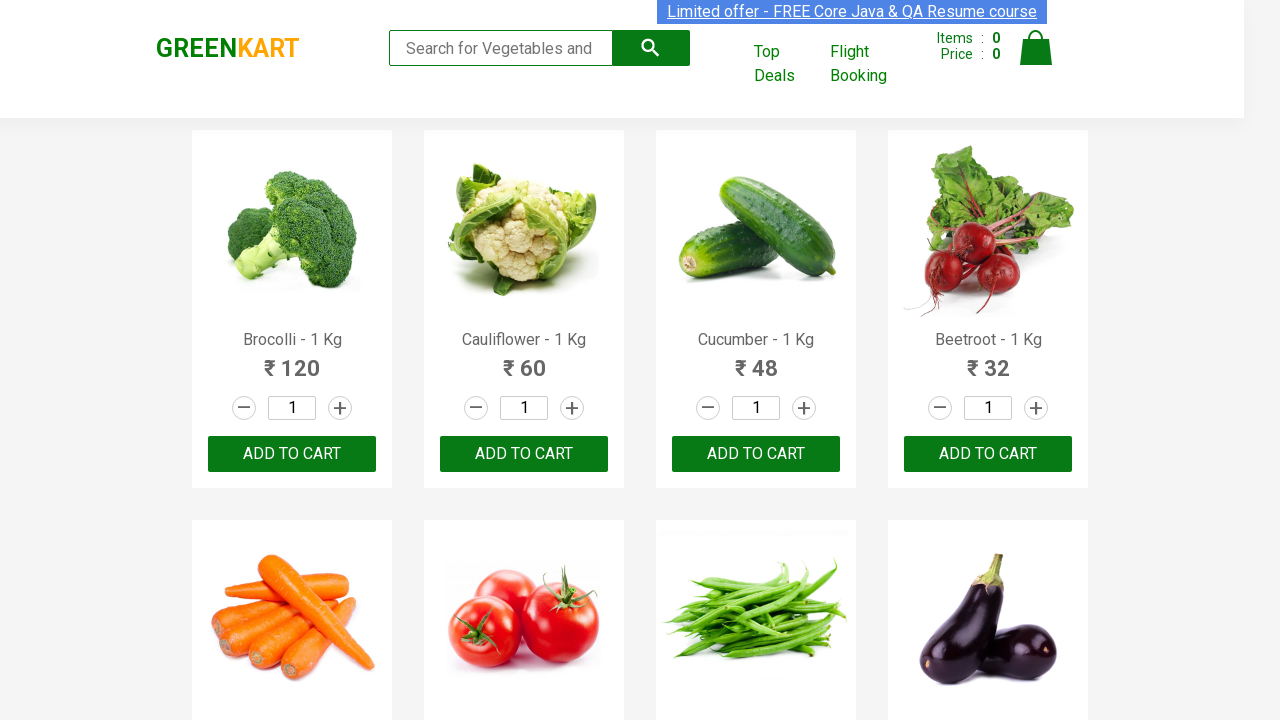

Added 'Beans - 1 Kg' to cart at (756, 360) on div.product-action button[type='button'] >> nth=6
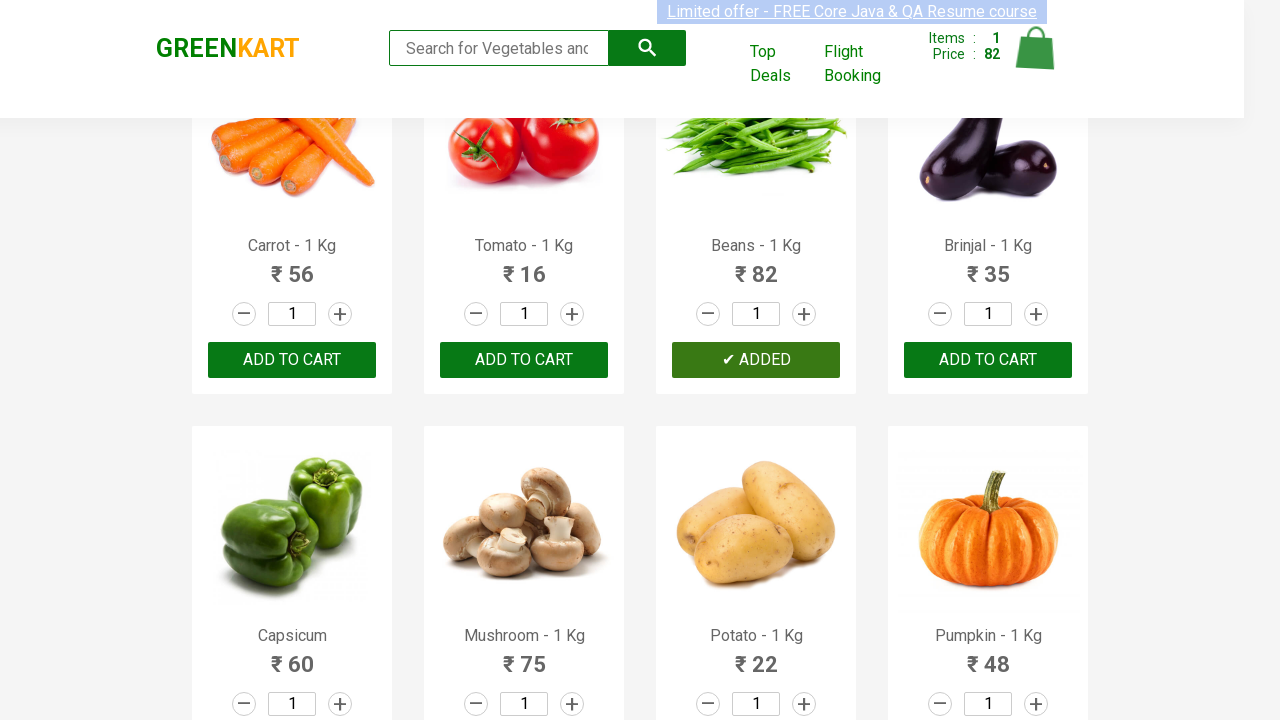

Added 'Potato - 1 Kg' to cart at (756, 360) on div.product-action button[type='button'] >> nth=10
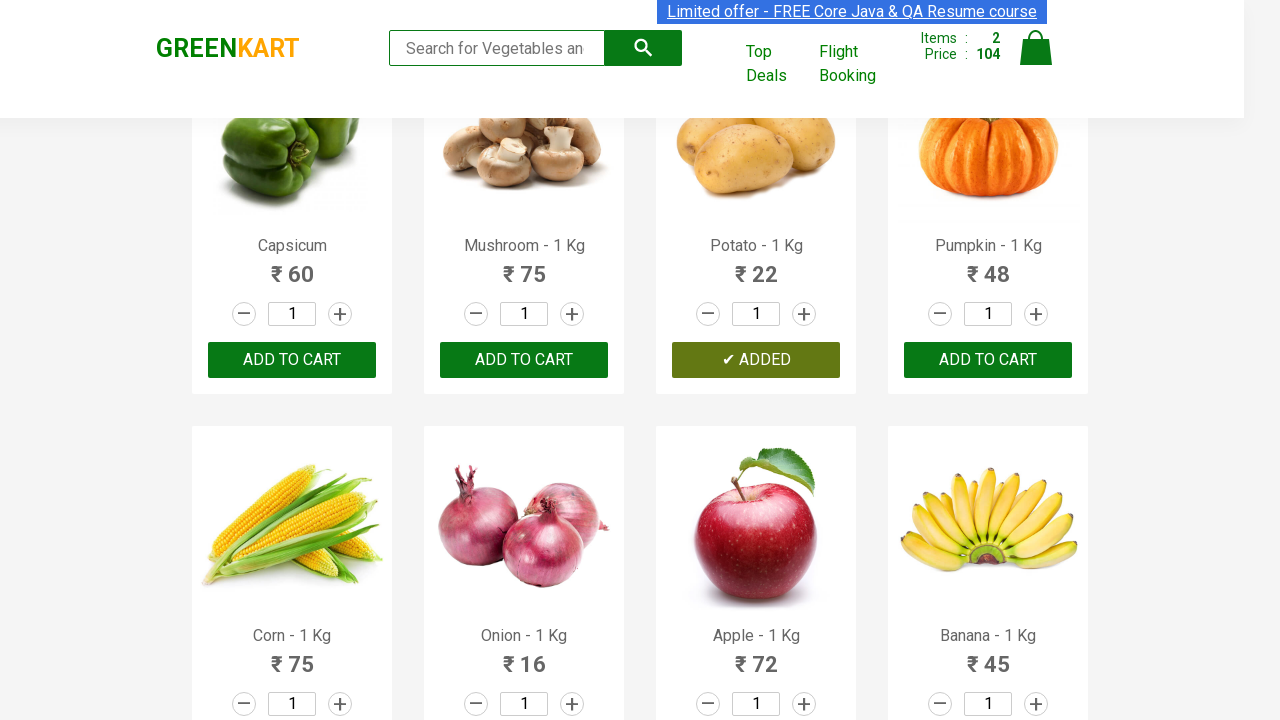

Added 'Pista - 1/4 Kg' to cart at (756, 360) on div.product-action button[type='button'] >> nth=26
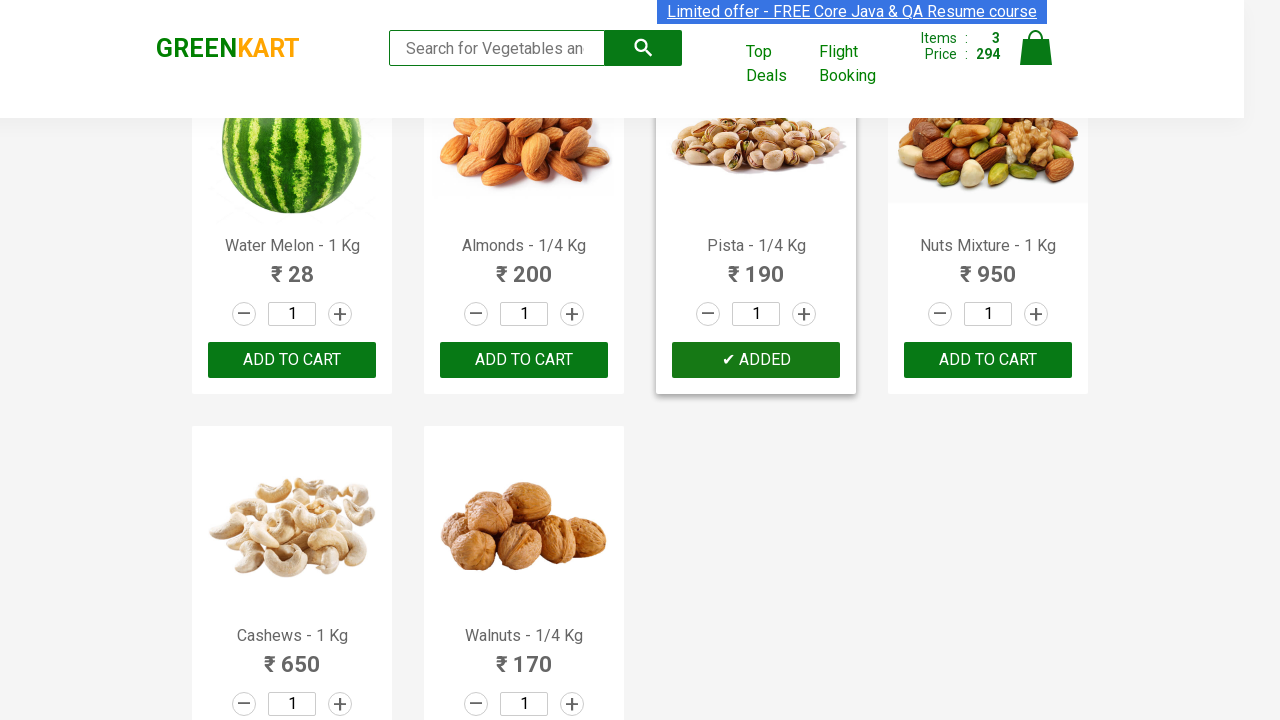

Clicked on cart icon to open cart preview at (1036, 48) on img[alt='Cart']
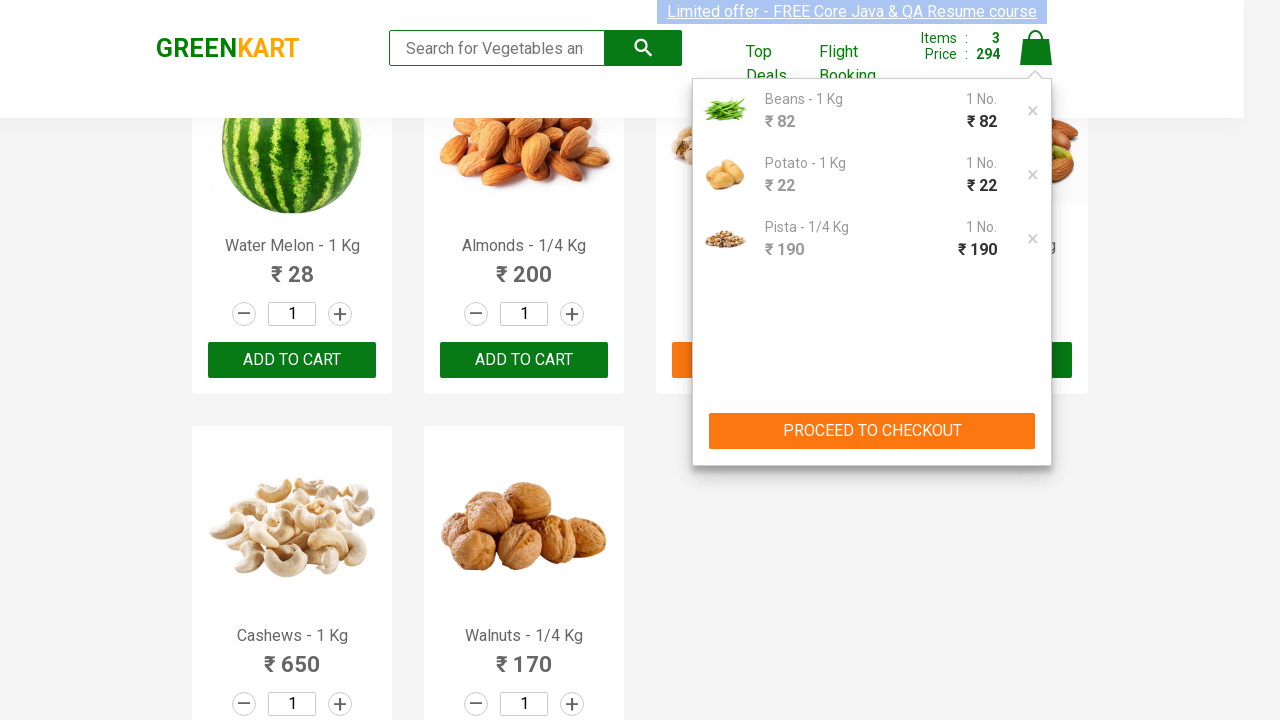

Cart preview opened and items are visible
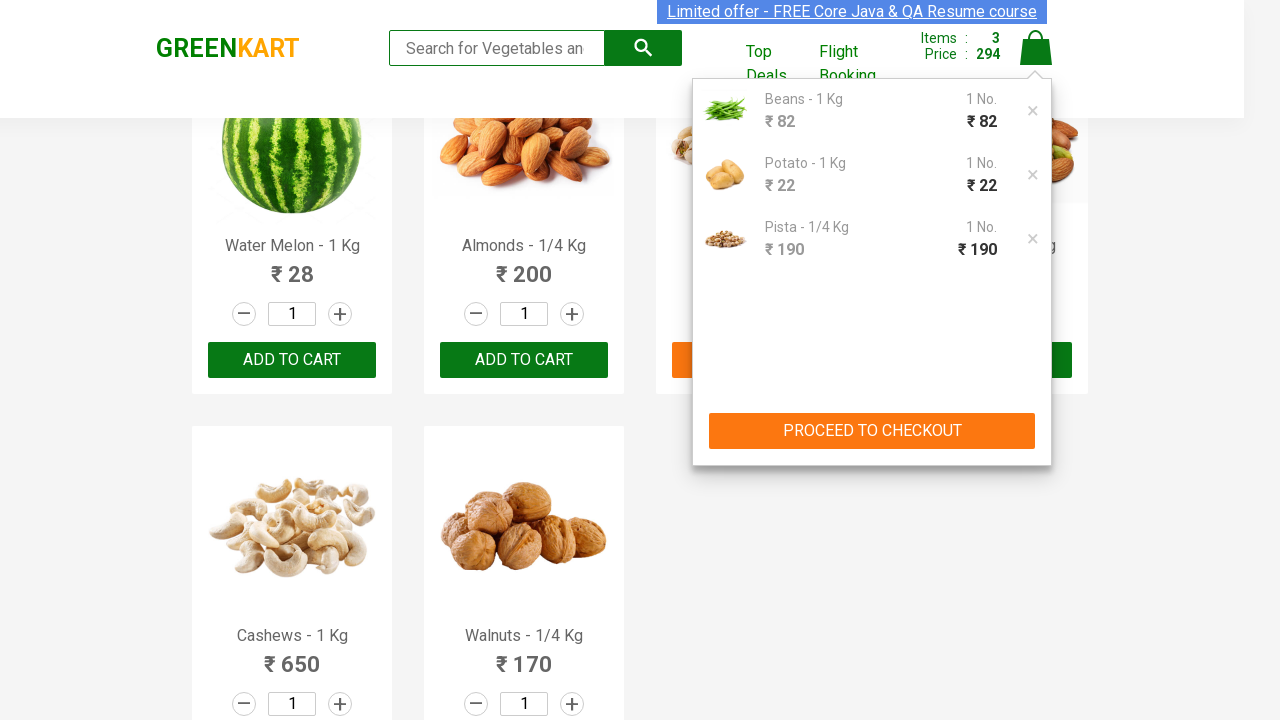

Retrieved cart items - found 3 items
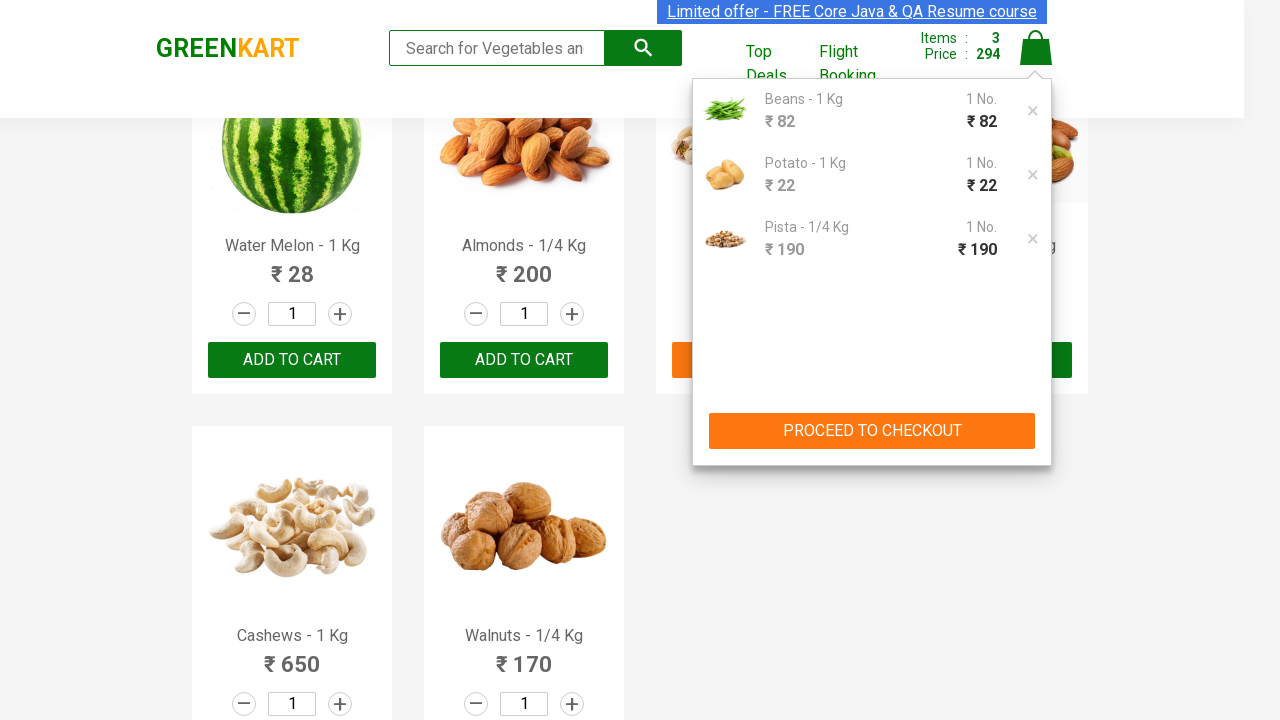

Verified cart contains all 3 expected items (Potato, Beans, Pista)
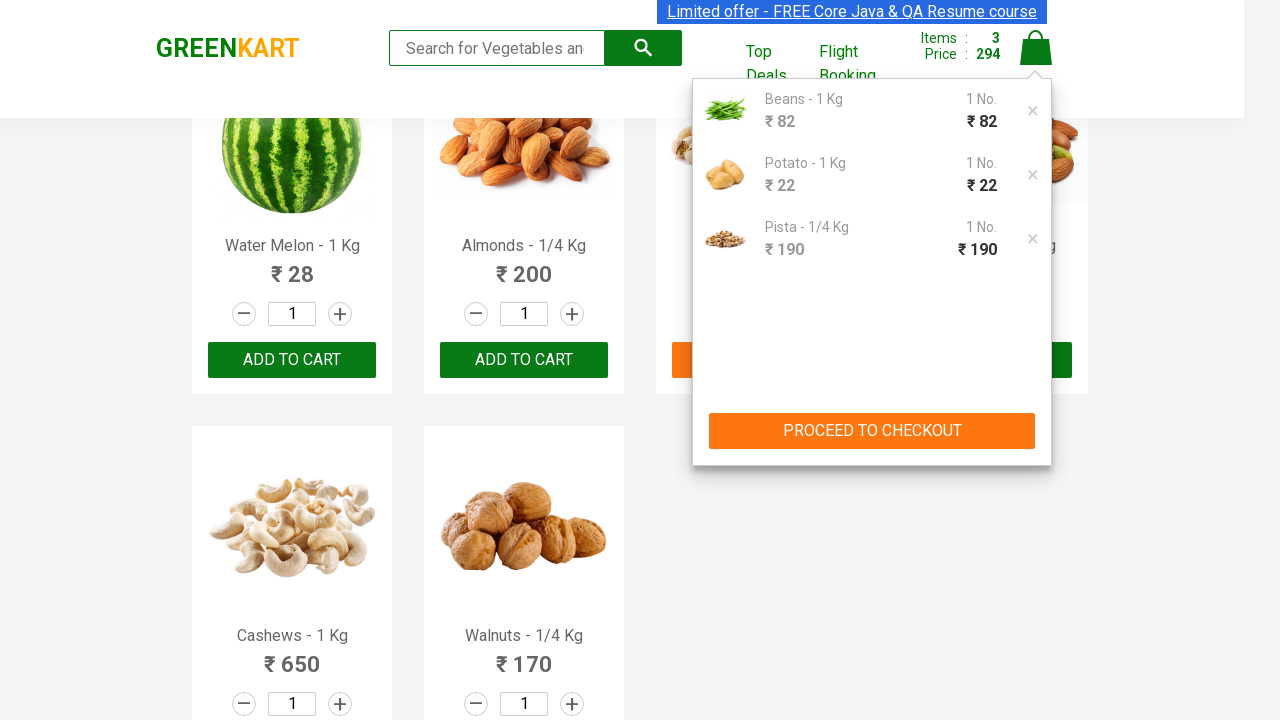

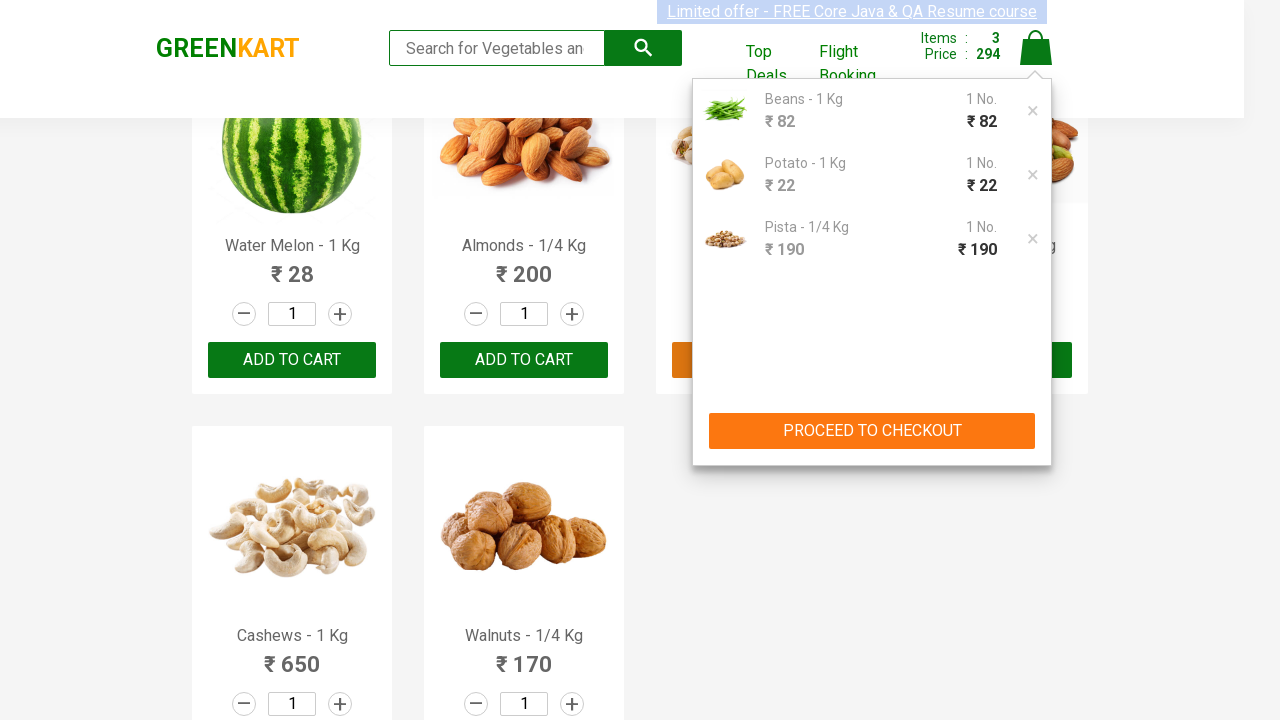